Tests navigation to Browse Languages section, filters by letter M, and verifies Mathematica language entry details.

Starting URL: http://www.99-bottles-of-beer.net/

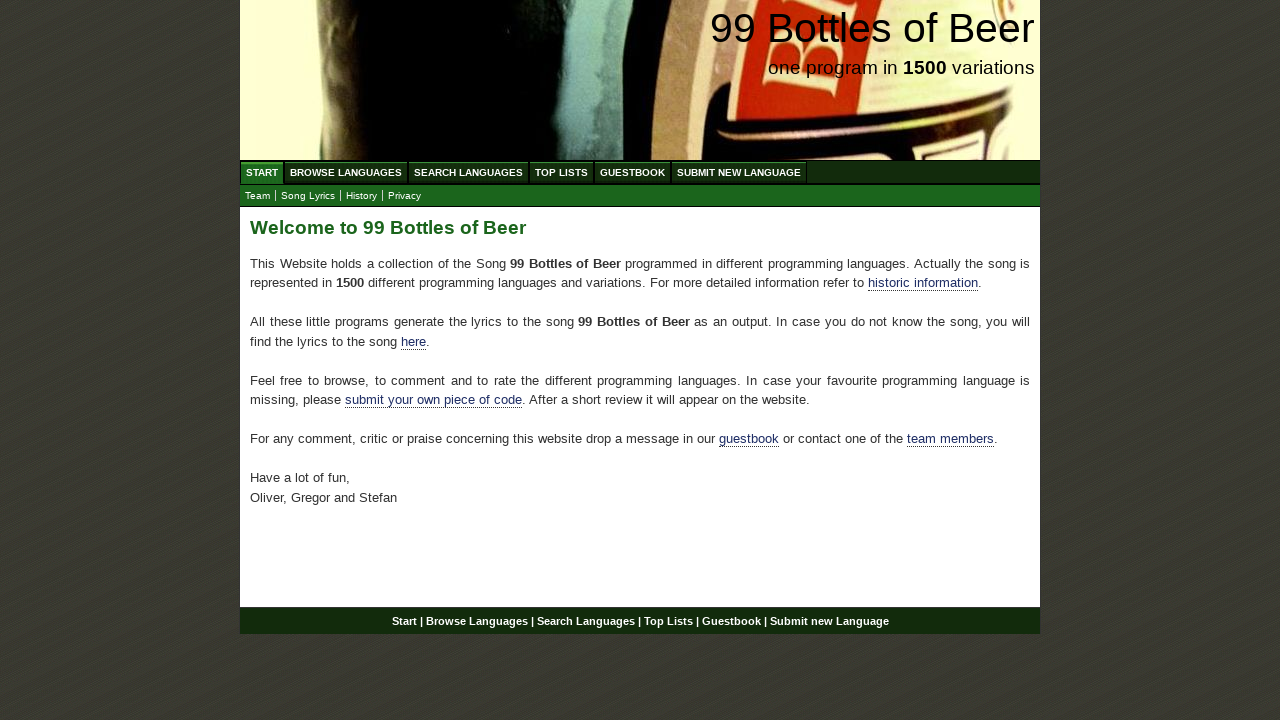

Clicked on Browse Languages link at (346, 172) on xpath=//a[contains(text(),'Browse Languages')]
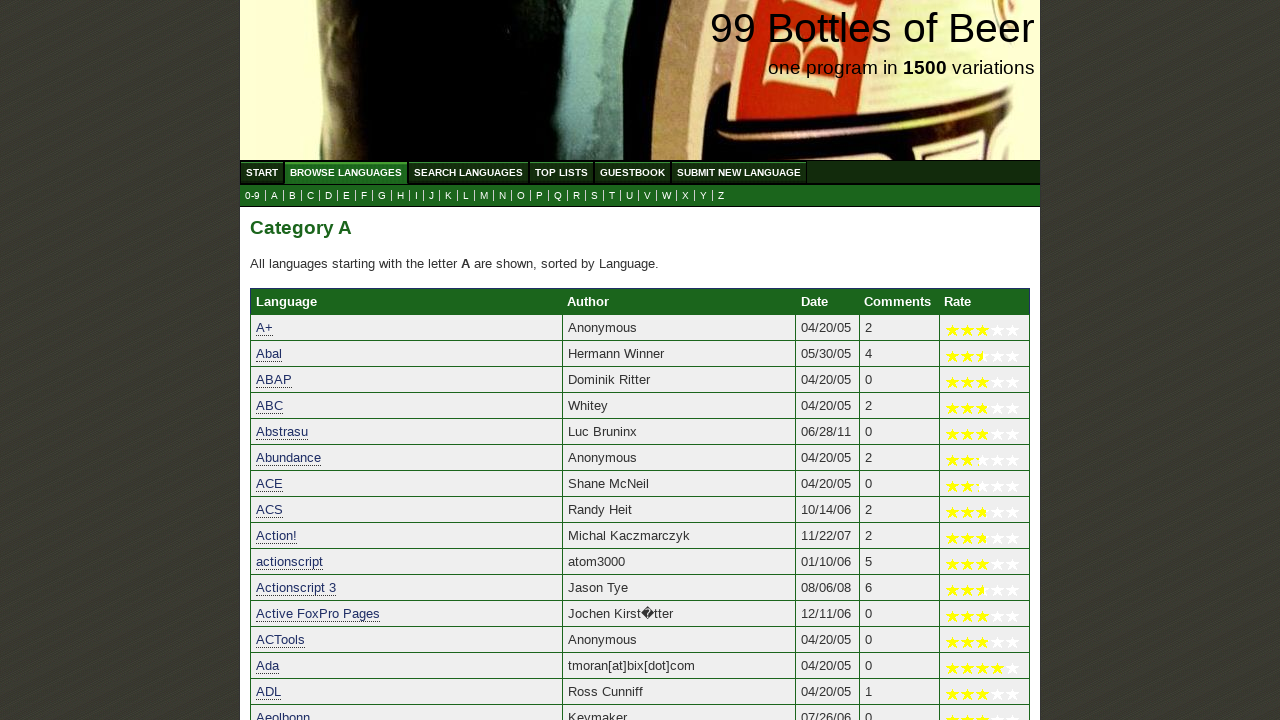

Clicked on letter M link to filter languages at (484, 196) on xpath=//a[@href='m.html']
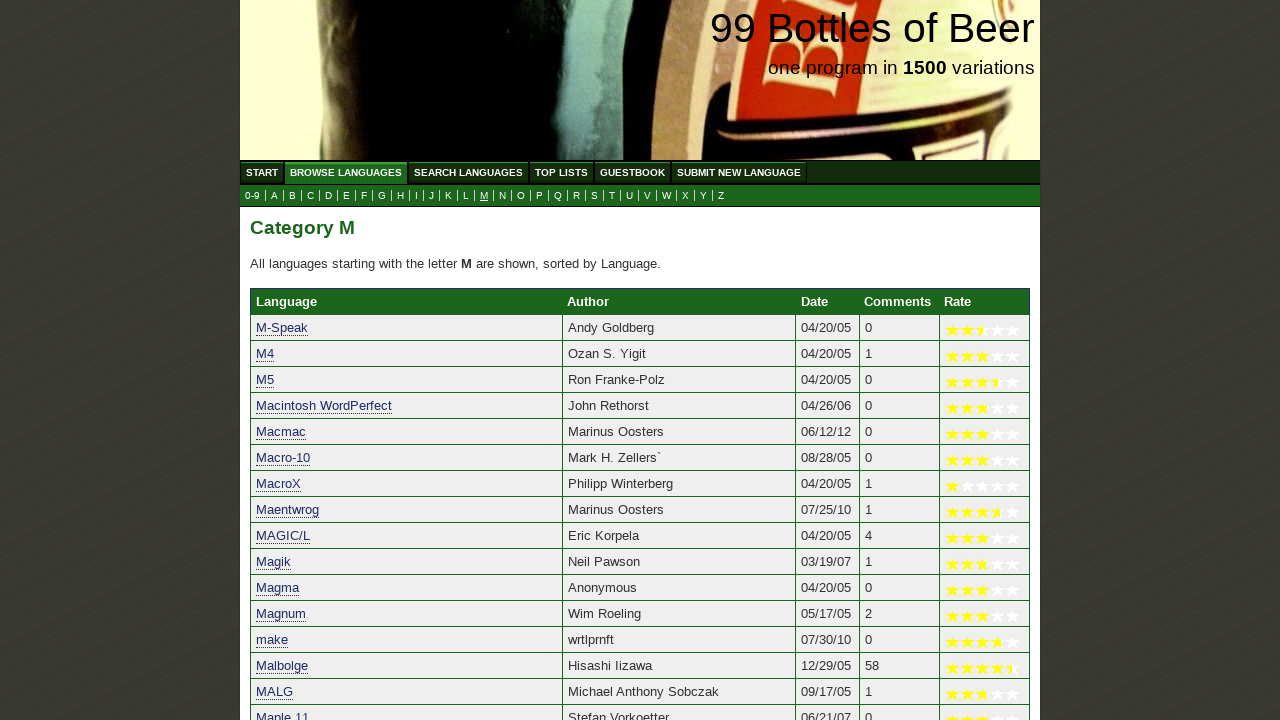

Mathematica language entry loaded and visible in category table
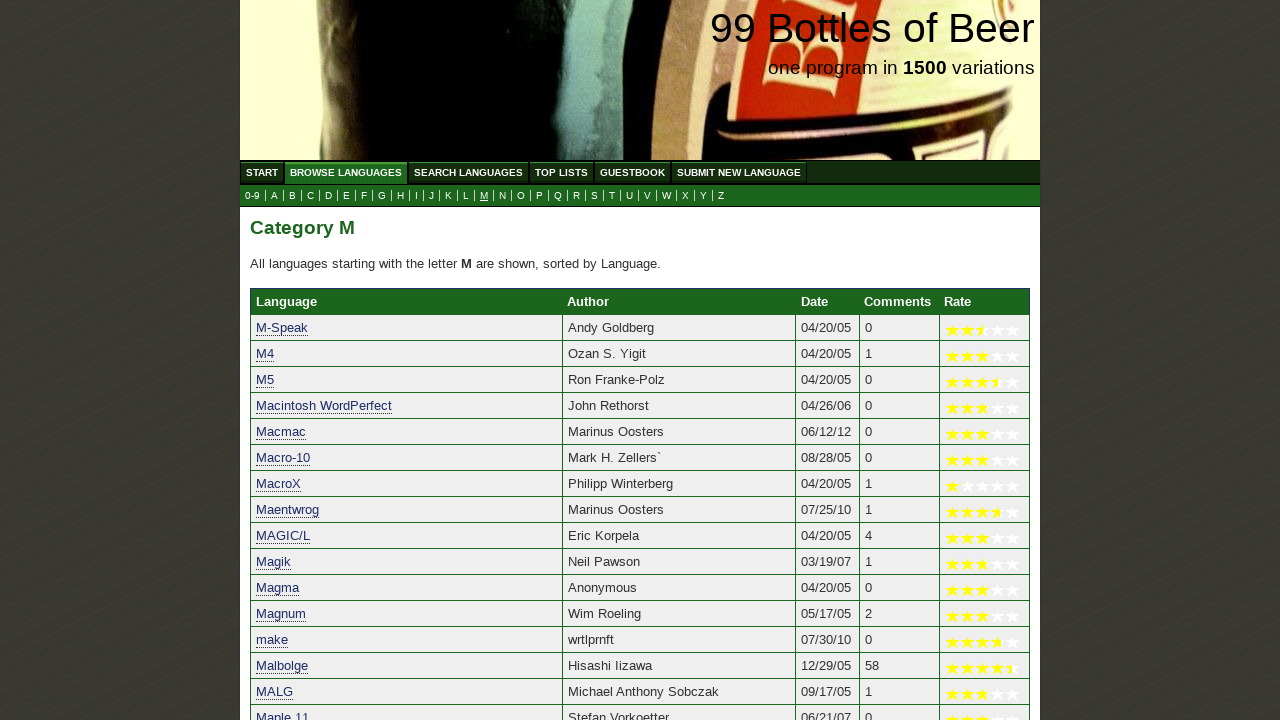

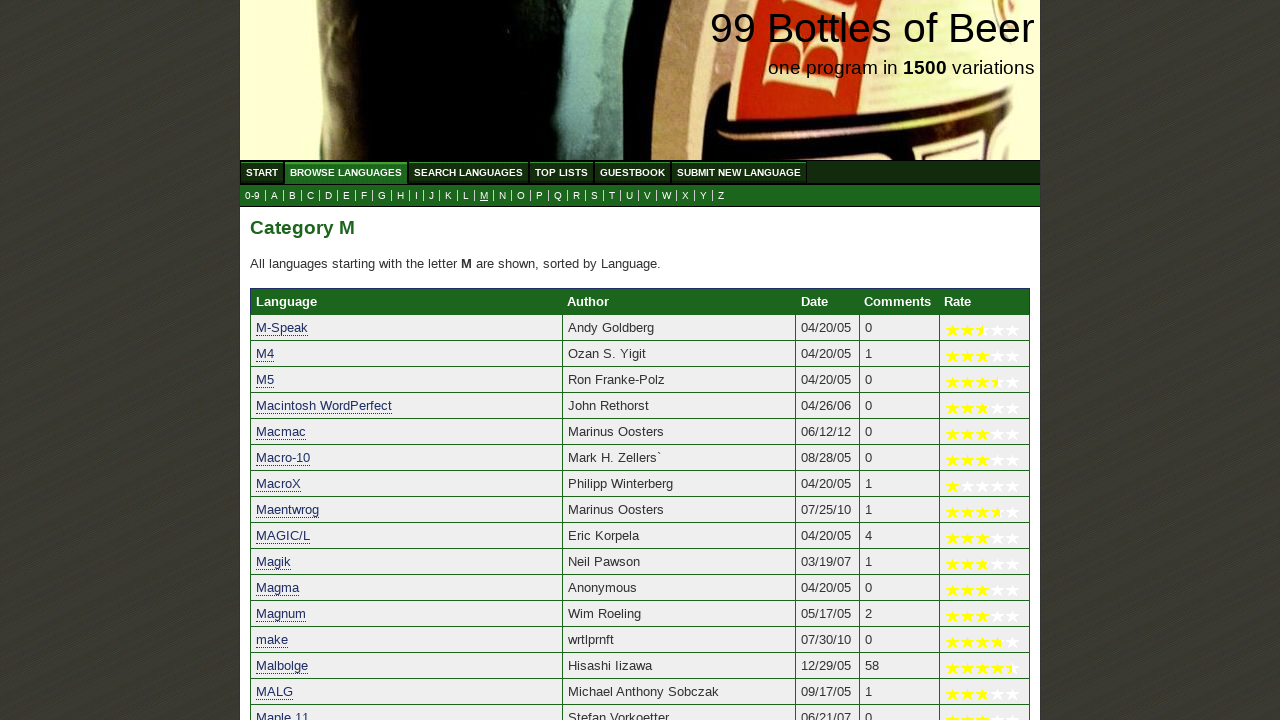